Tests the Forex historical data interface by selecting a currency pair from a dropdown, choosing a data format, clicking the Load Data button, and verifying that download links appear.

Starting URL: https://forexsb.com/historical-forex-data

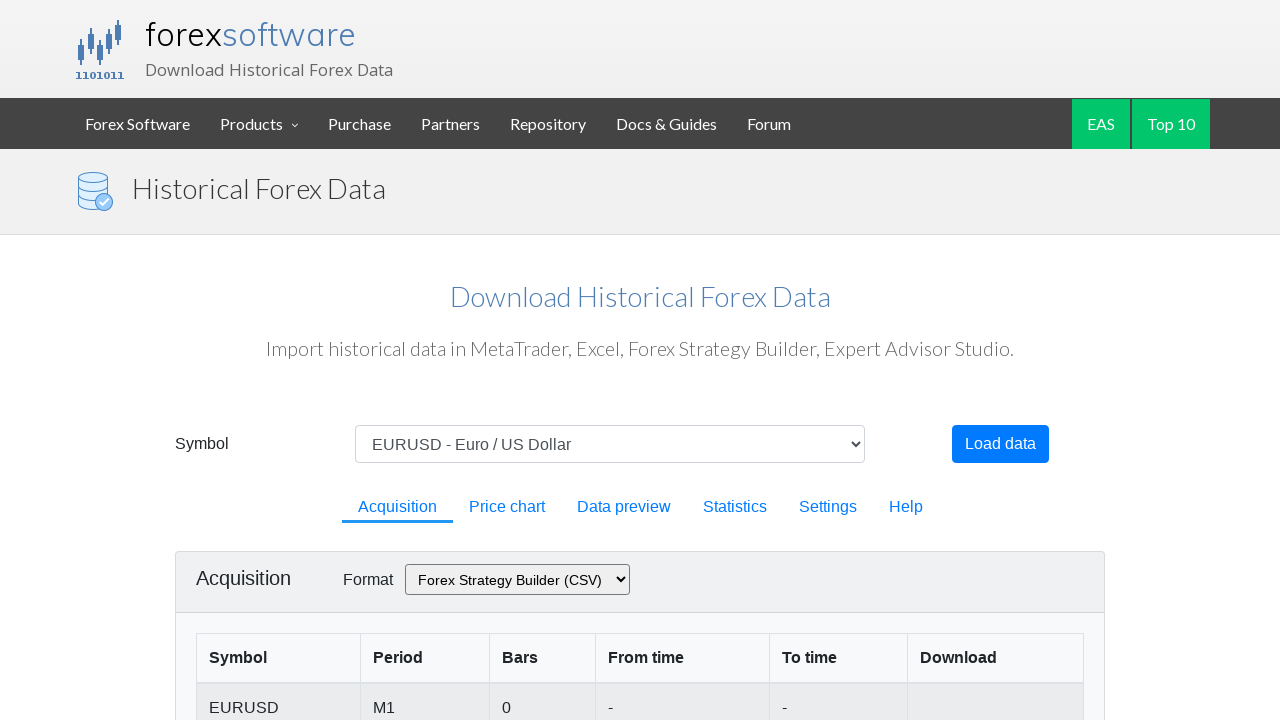

Waited for page body to load
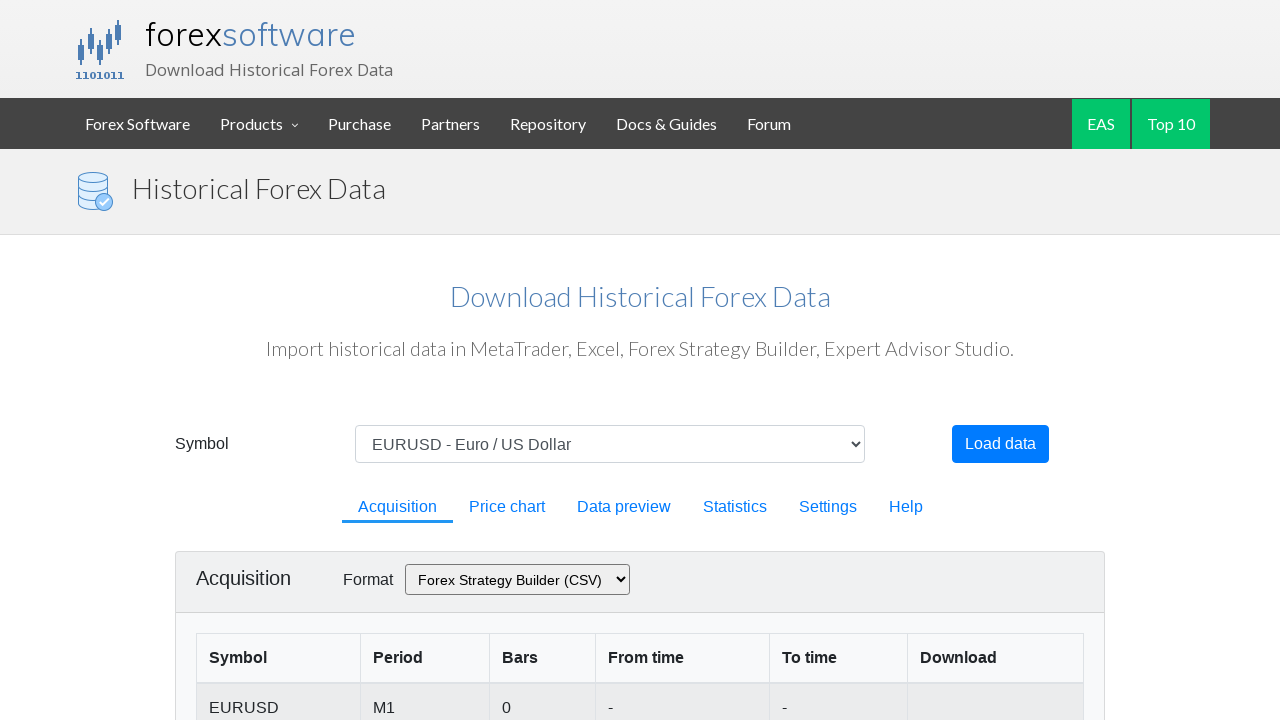

Located data app iframe element
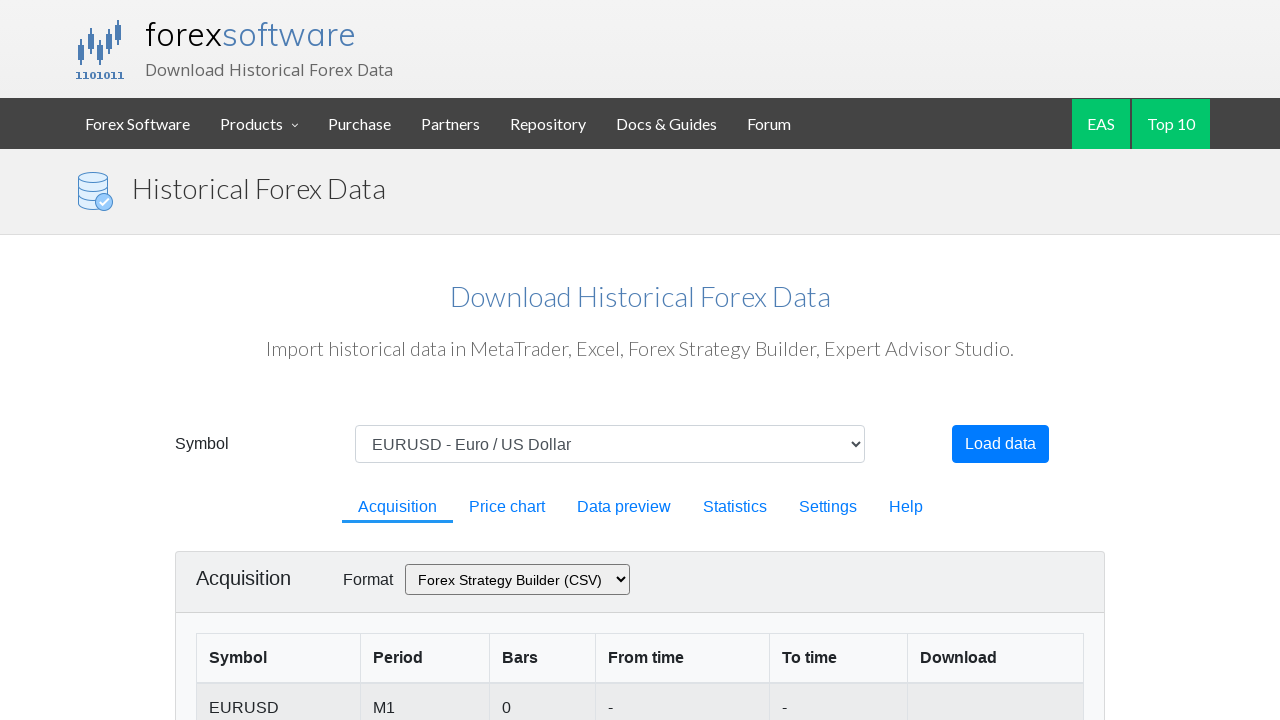

Switched to data app iframe content frame
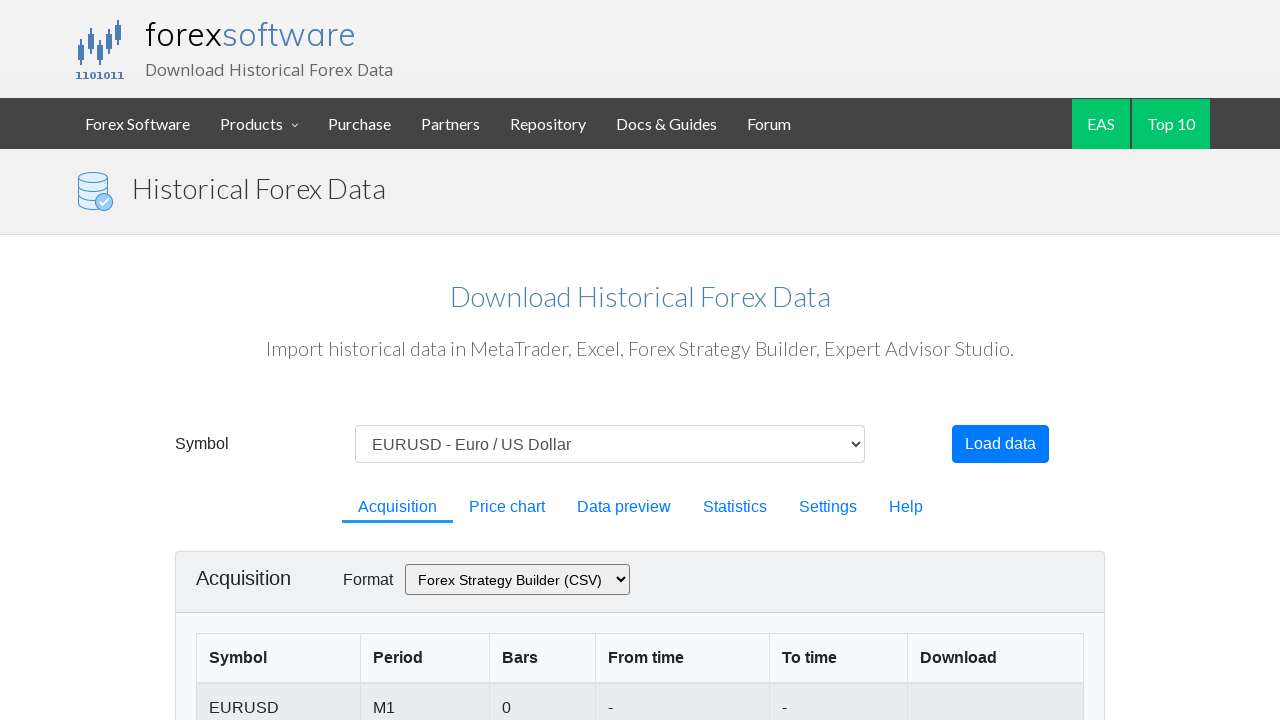

Currency pair dropdown selector is visible
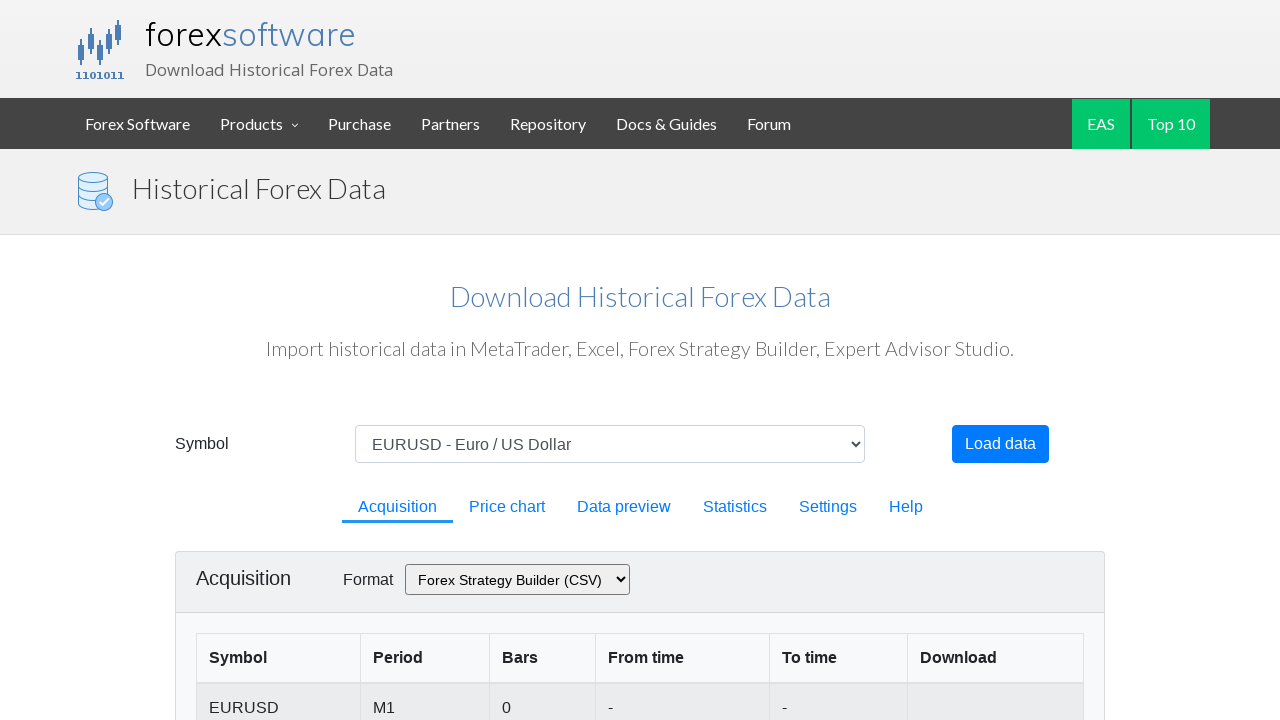

Selected EURUSD currency pair from dropdown
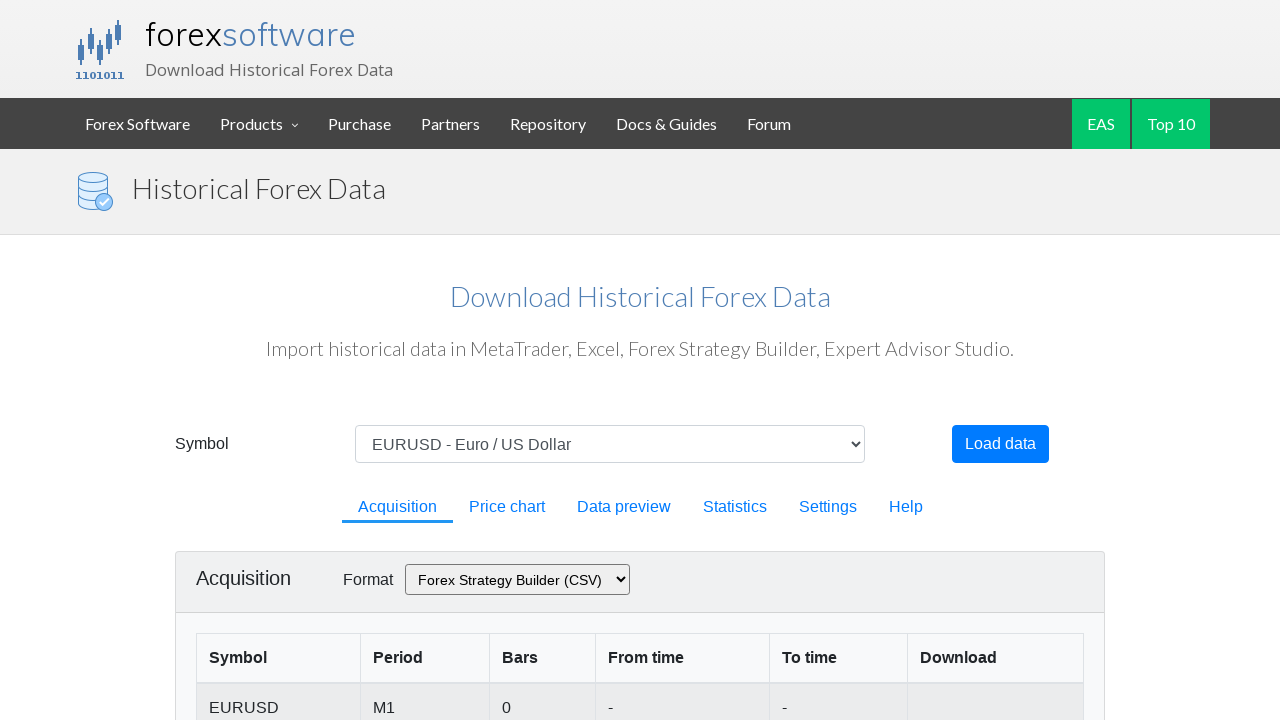

Selected Forex Strategy Builder (CSV) format
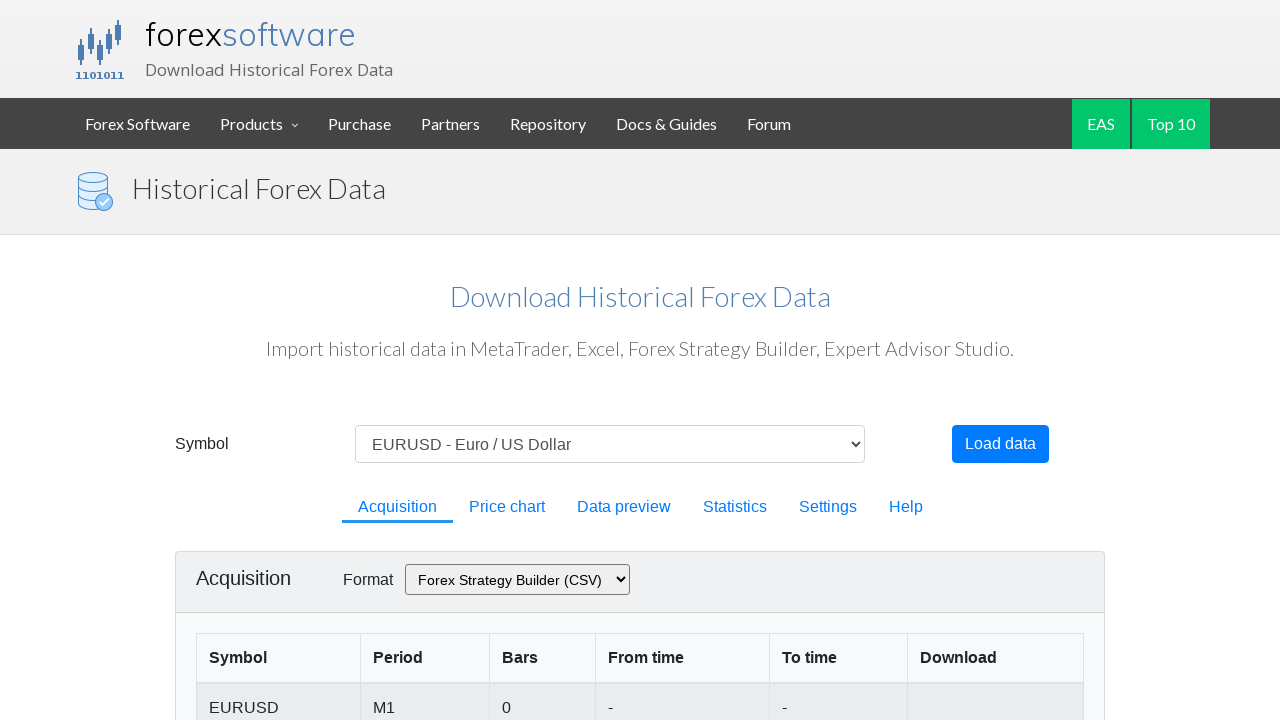

Clicked Load Data button at (1000, 444) on #btn-load-data
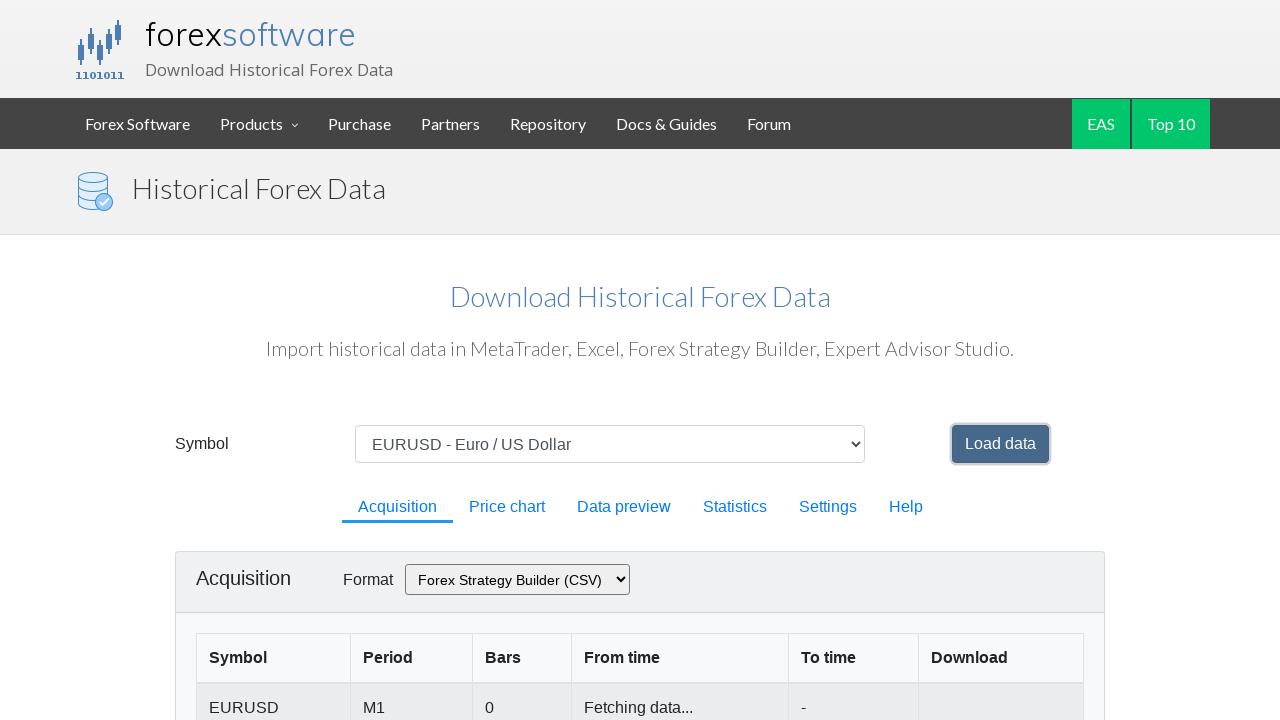

Download links for EURUSD data appeared
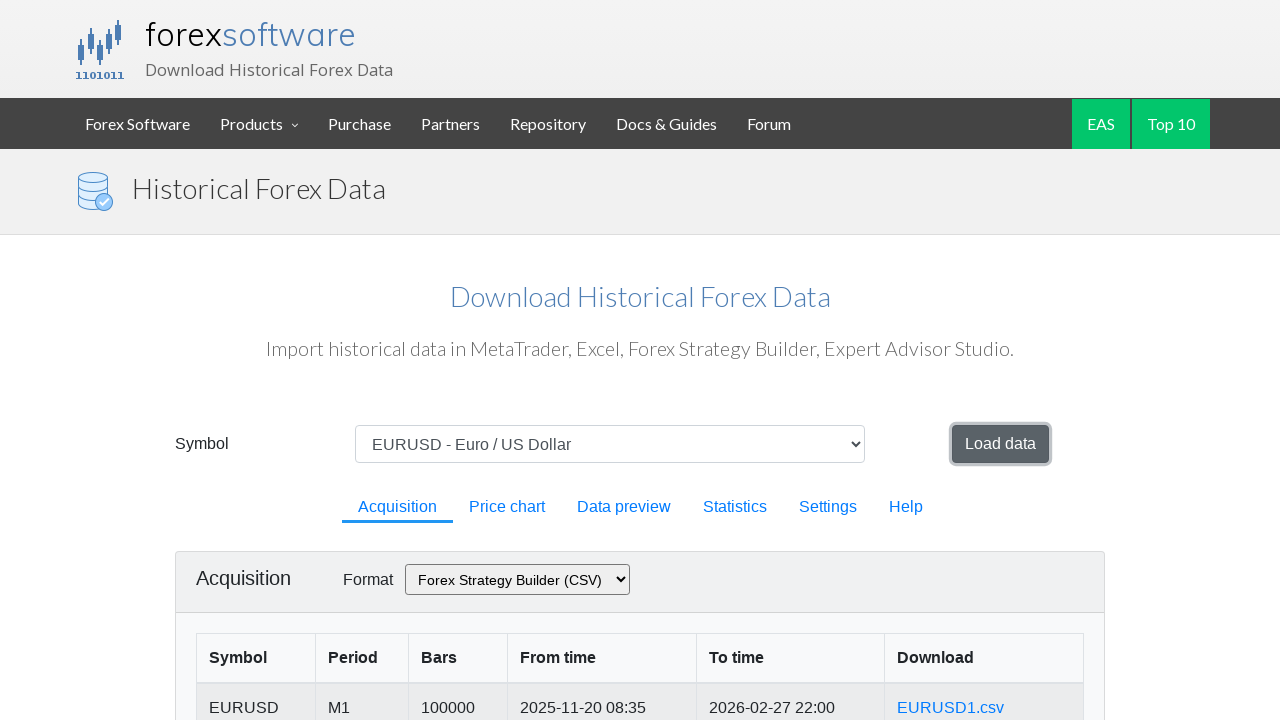

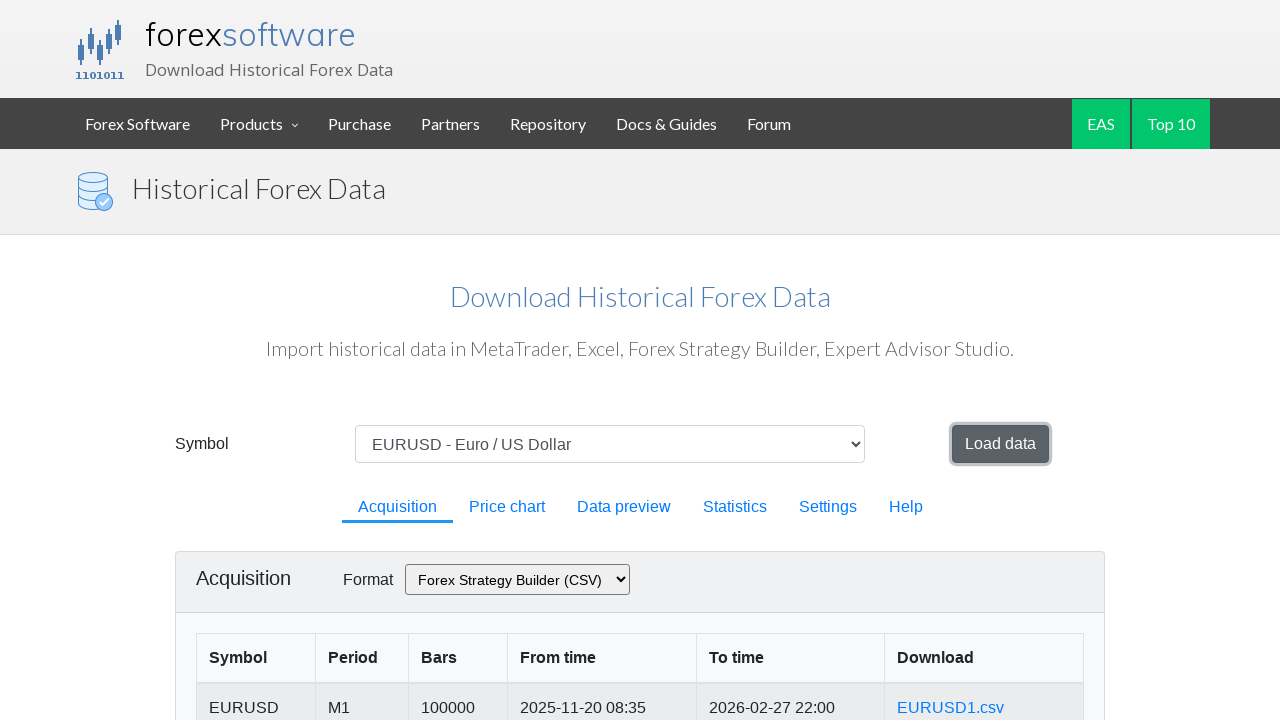